Tests handling multiple elements by clicking on HTML Elements link, clicking list items, and checking all checkboxes in a checkbox group.

Starting URL: https://techglobal-training.com/frontend

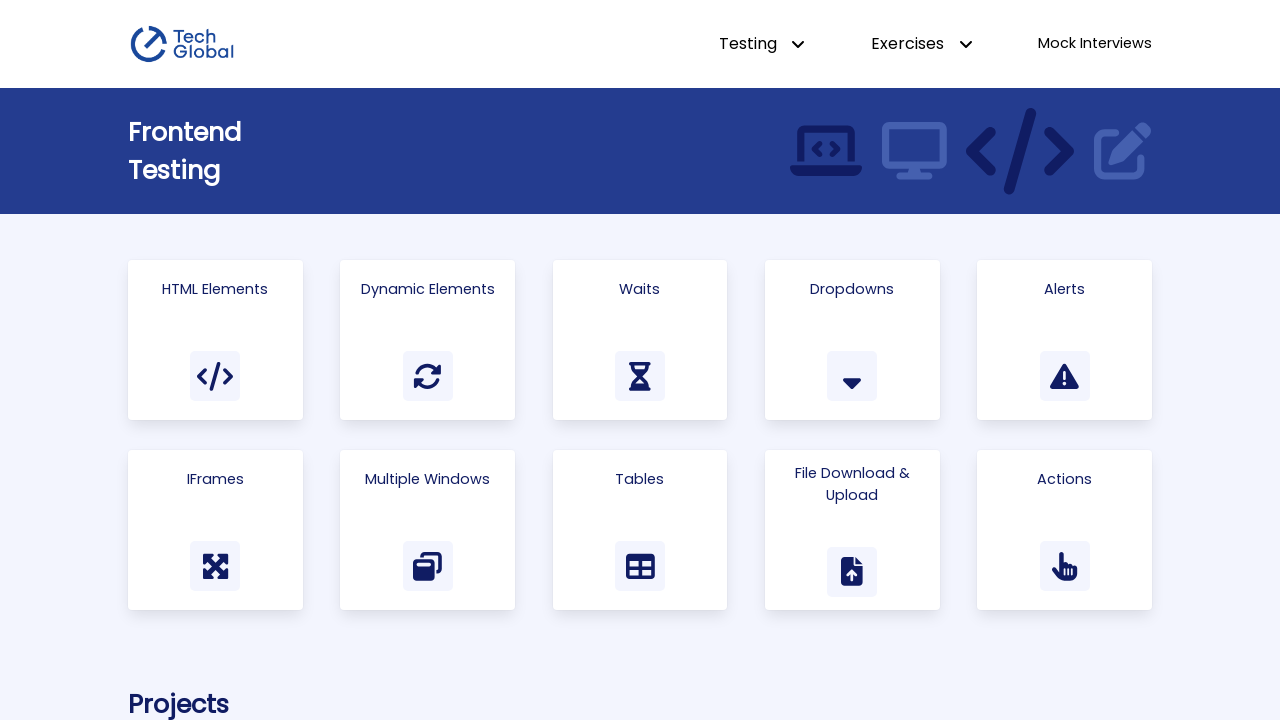

Clicked on HTML Elements link at (215, 340) on a:has-text('HTML Elements')
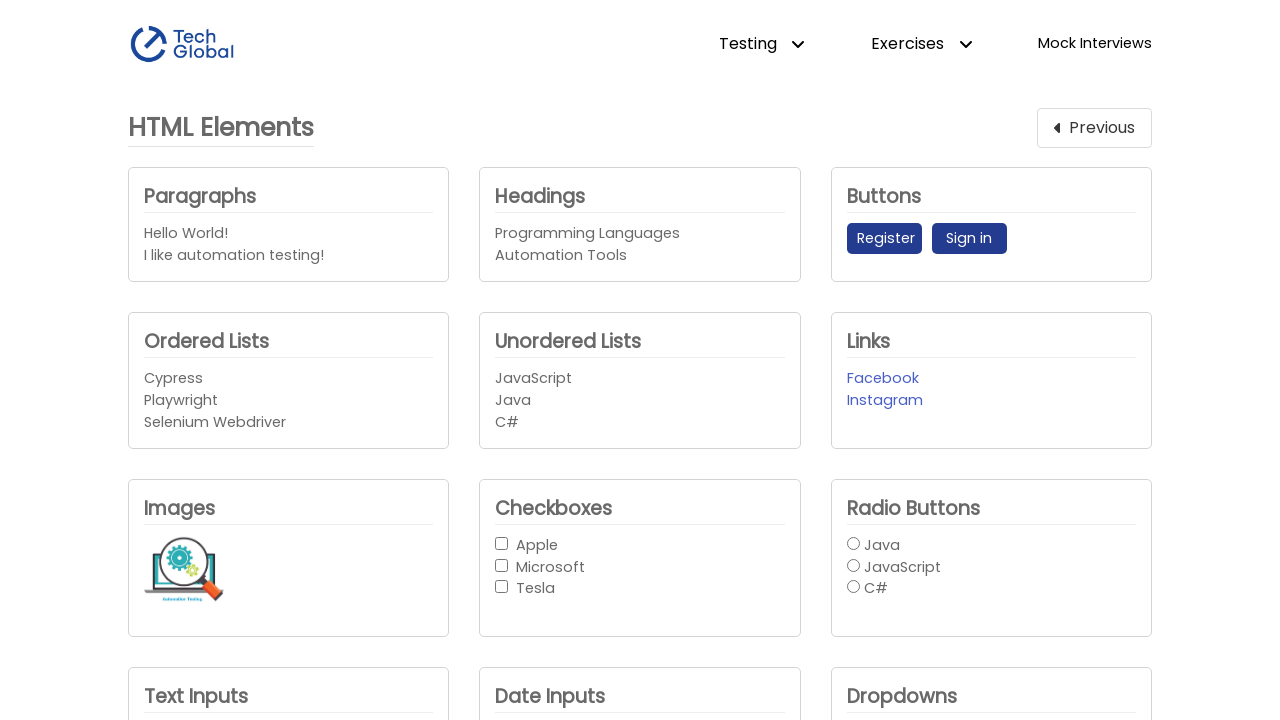

Located unordered list items
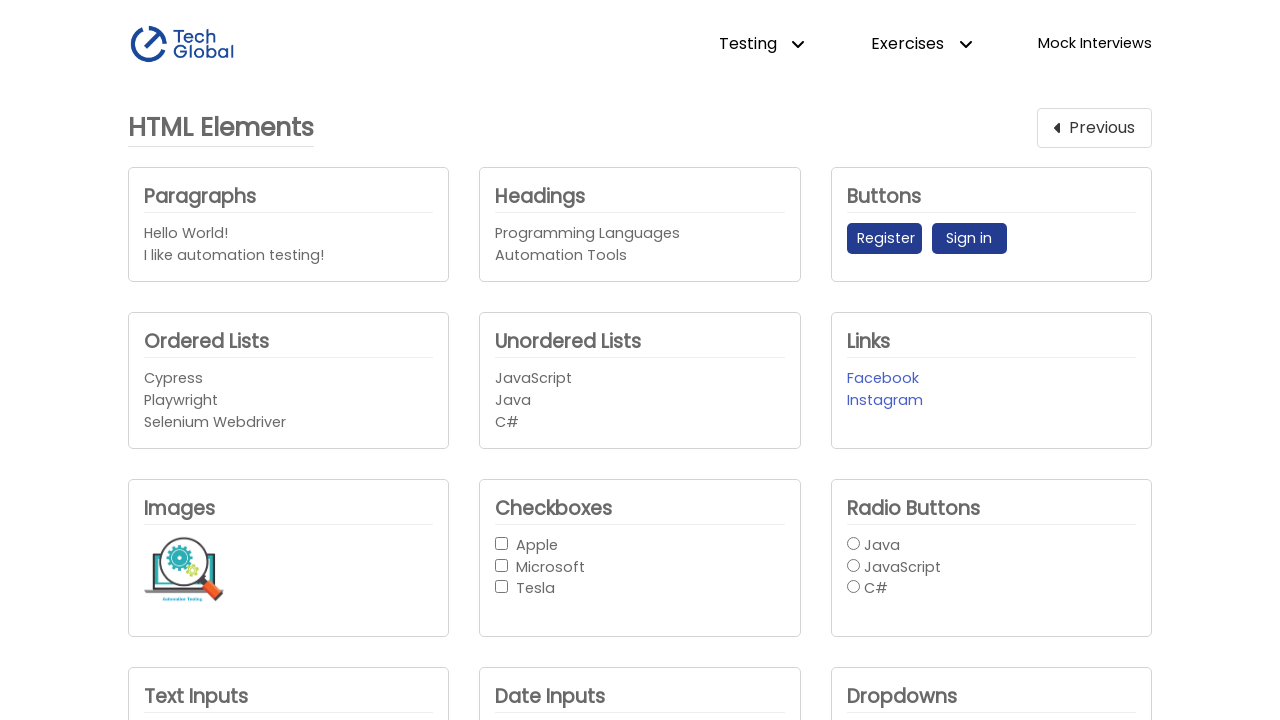

Clicked first list item at (640, 379) on #unordered_list > li >> nth=0
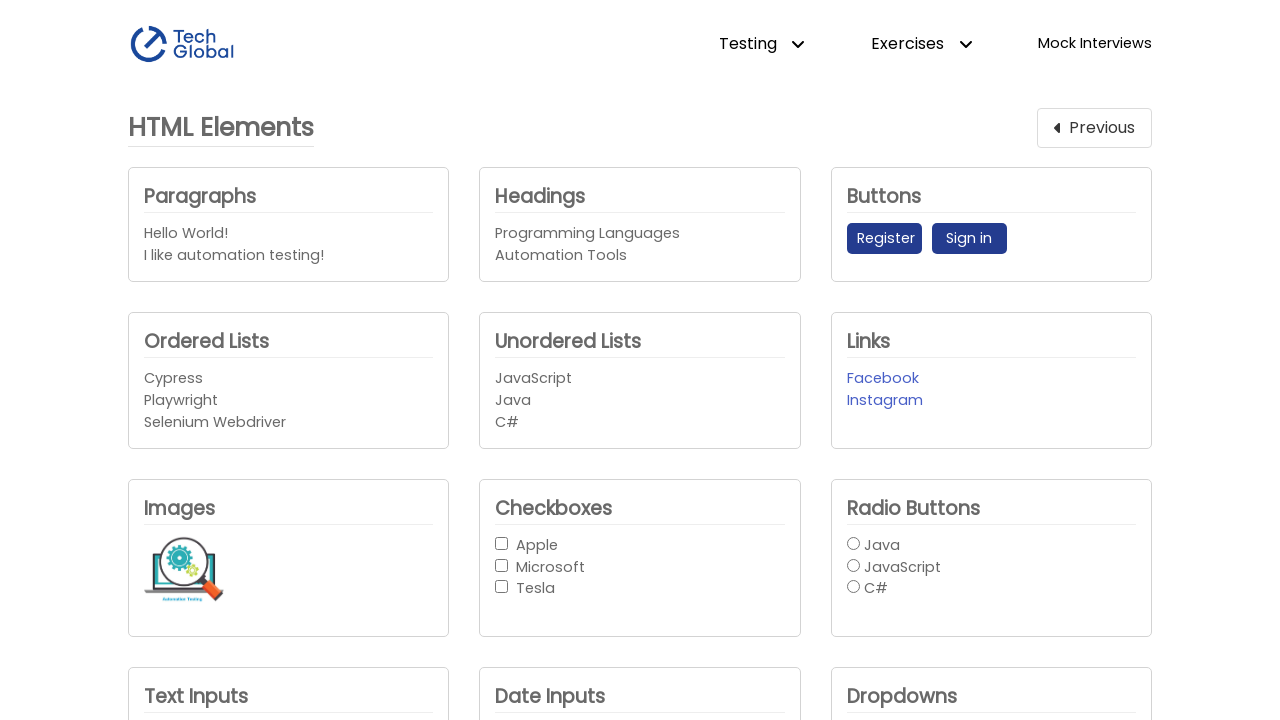

Clicked second list item at (640, 401) on #unordered_list > li >> nth=1
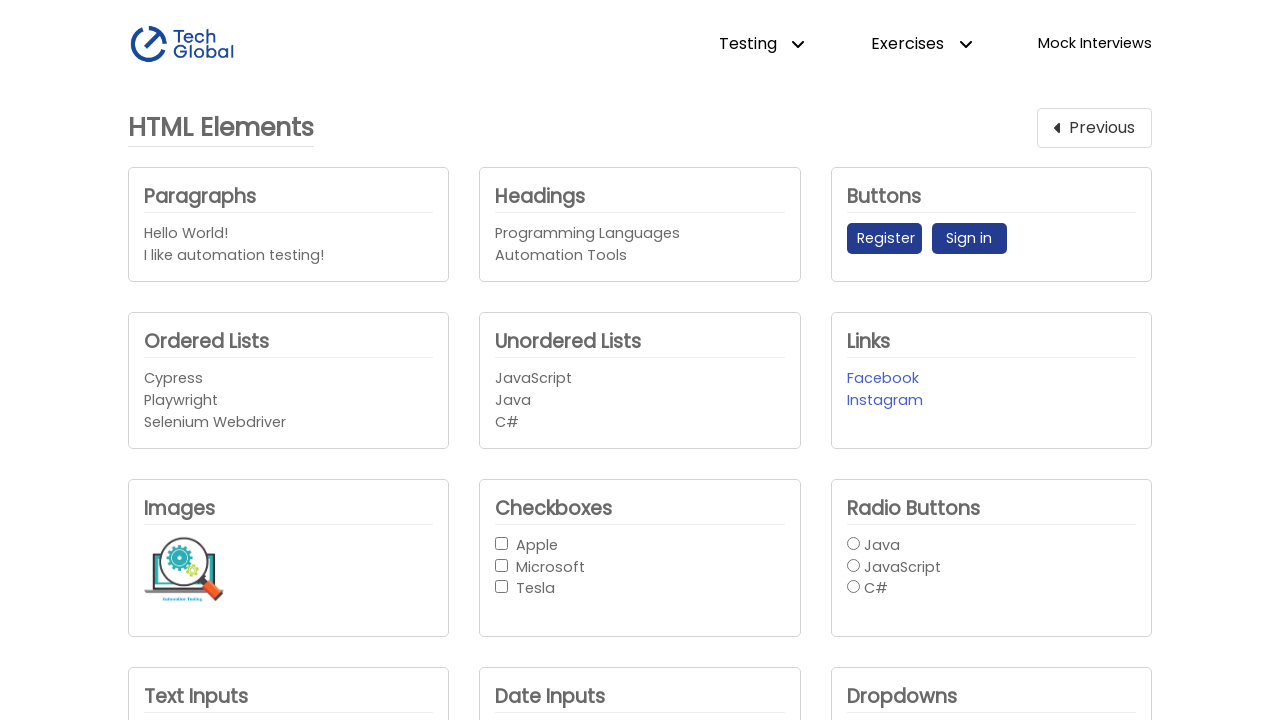

Clicked last list item at (640, 422) on #unordered_list > li >> nth=-1
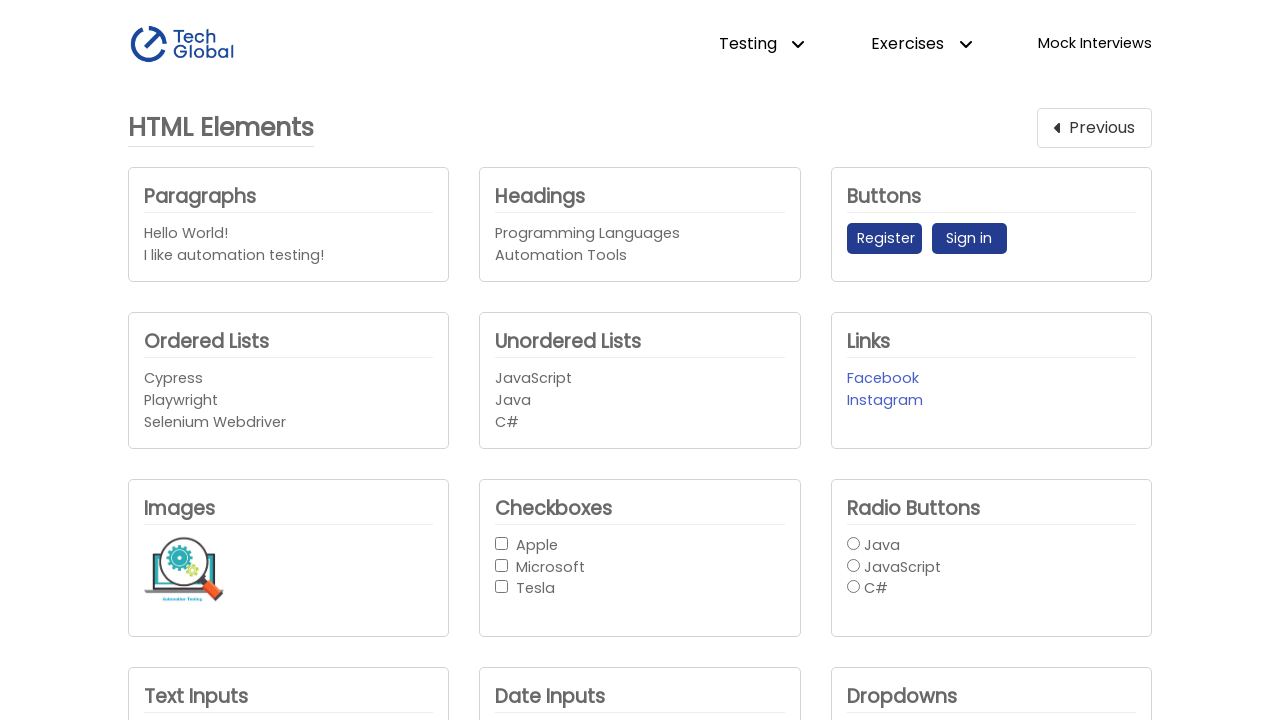

Located checkbox group
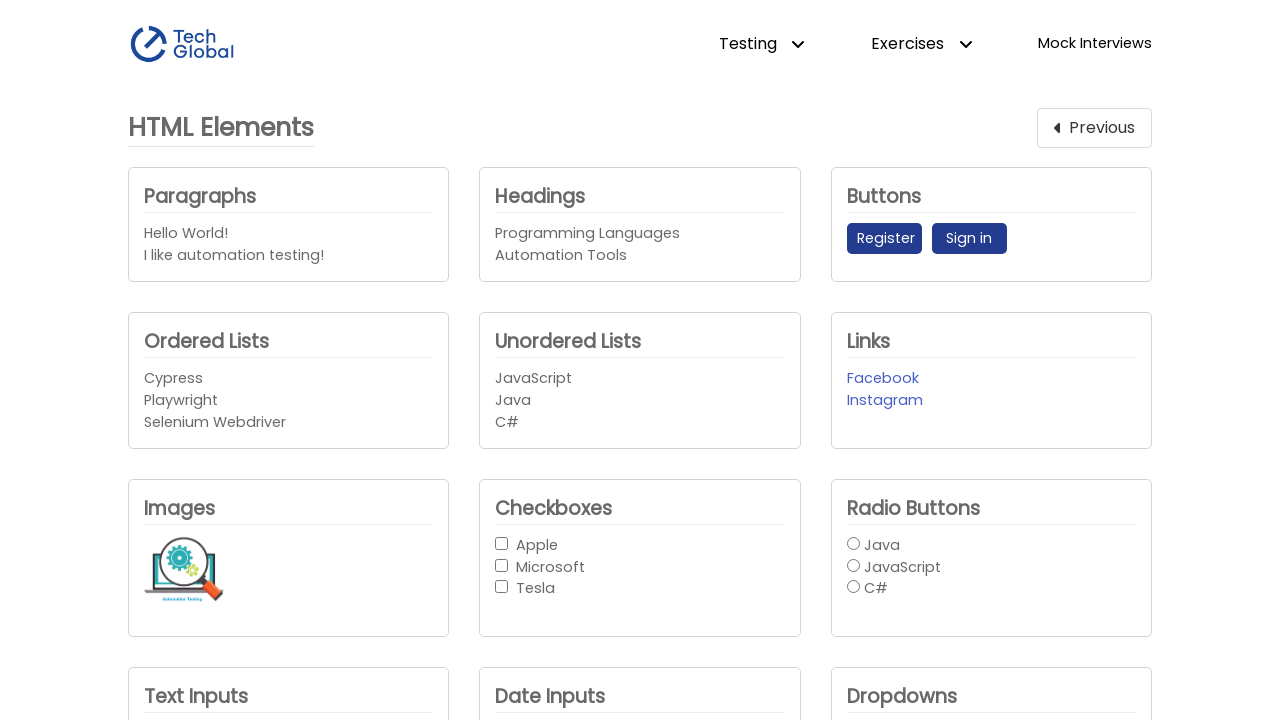

Counted 3 checkboxes in the group
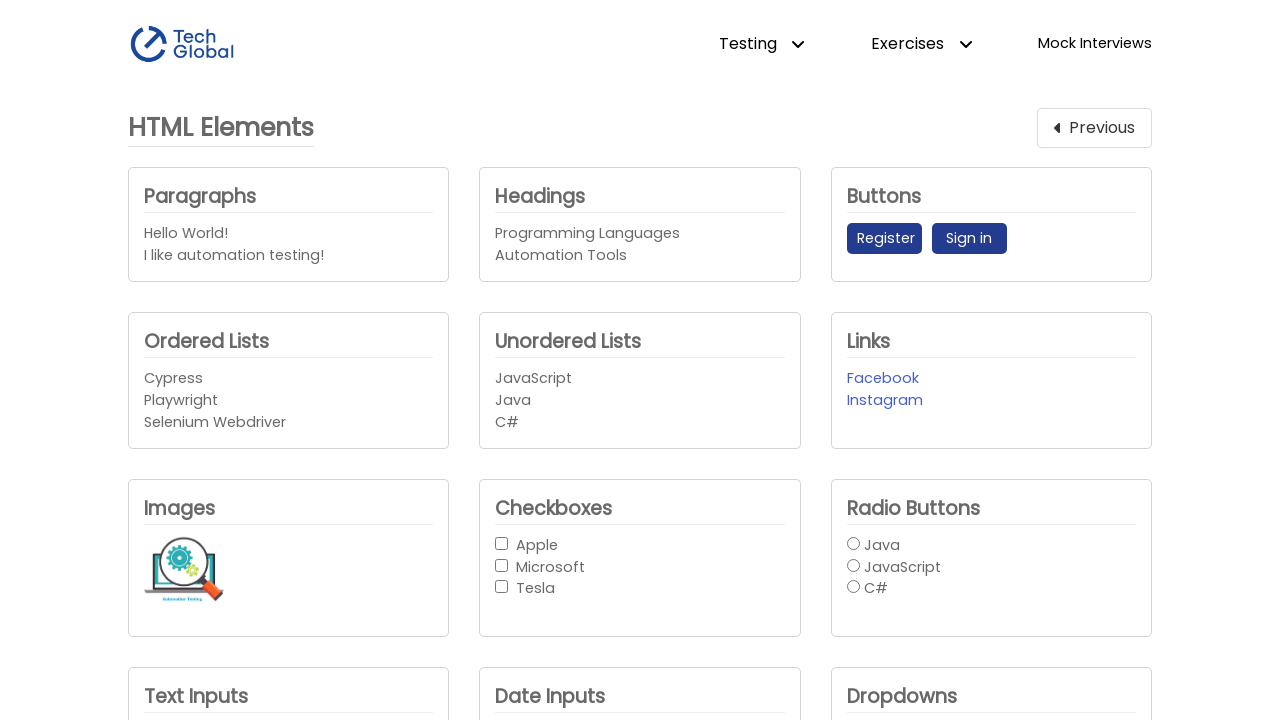

Checked checkbox 1 of 3 at (502, 543) on #checkbox-button-group input >> nth=0
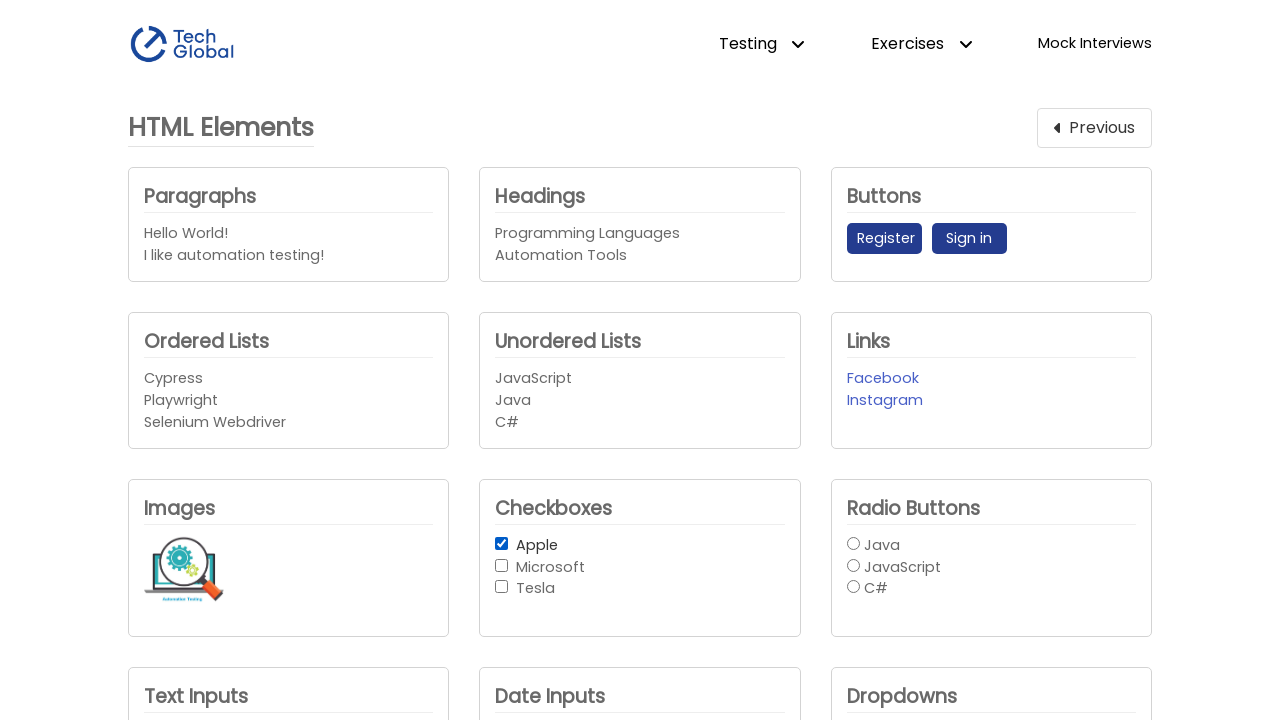

Checked checkbox 2 of 3 at (502, 565) on #checkbox-button-group input >> nth=1
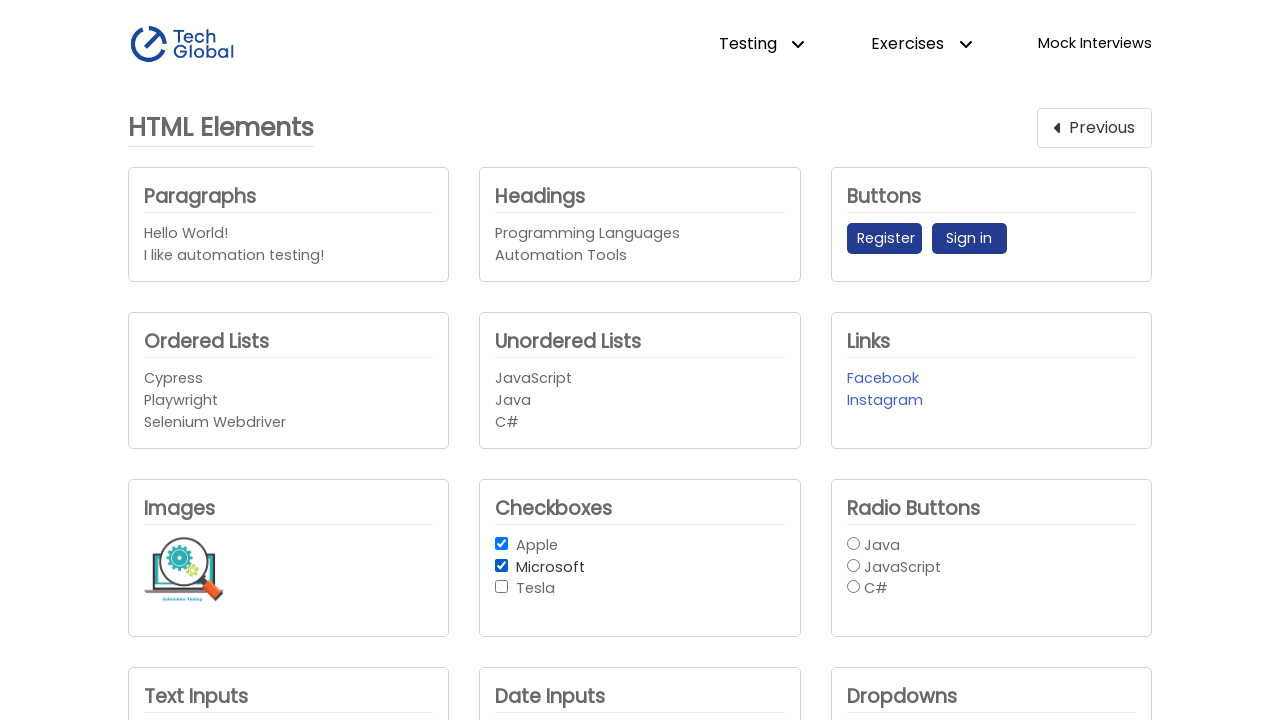

Checked checkbox 3 of 3 at (502, 587) on #checkbox-button-group input >> nth=2
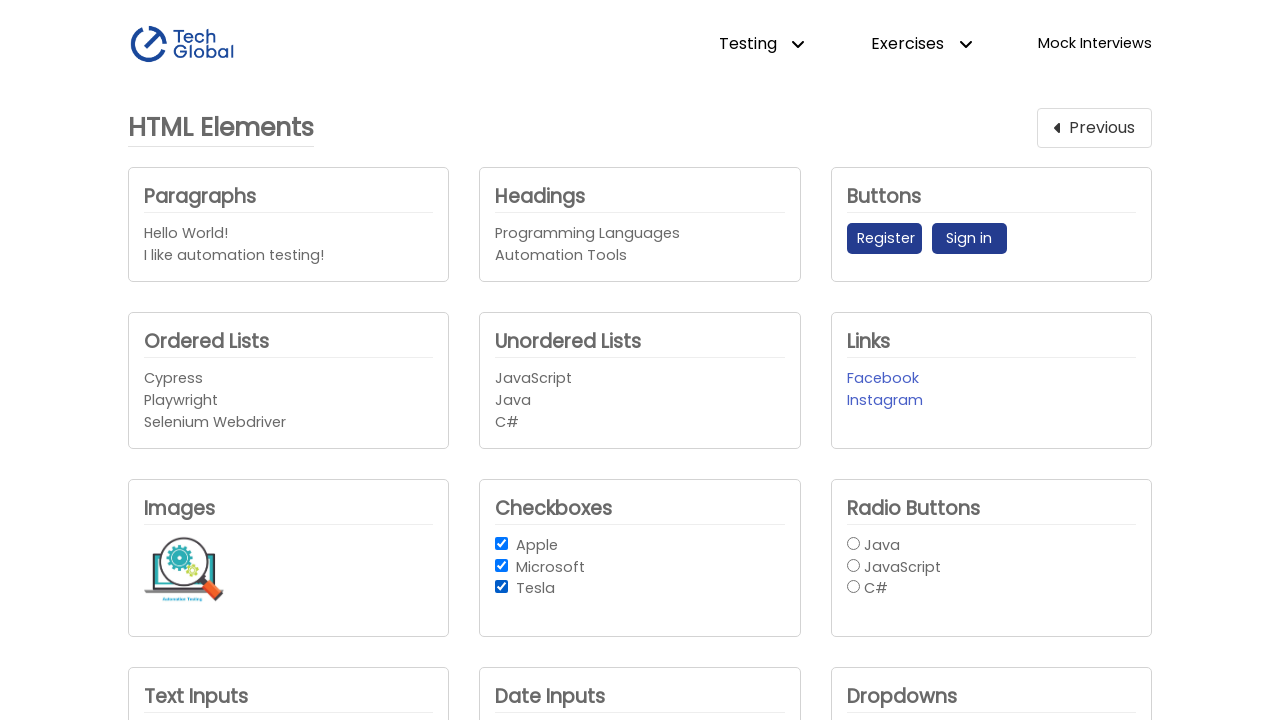

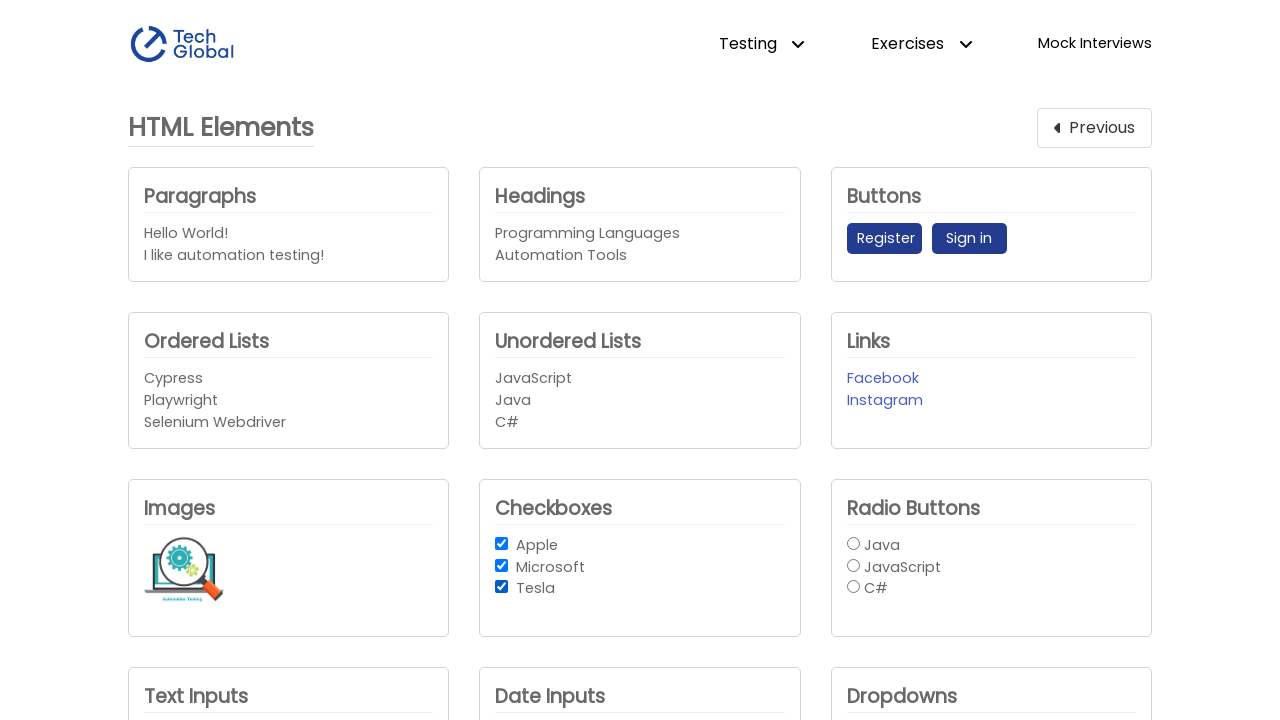